Tests navigation to a pizza product description page by clicking on a pizza image in the slider and verifying the URL contains 'product'

Starting URL: https://pizzeria.skillbox.cc

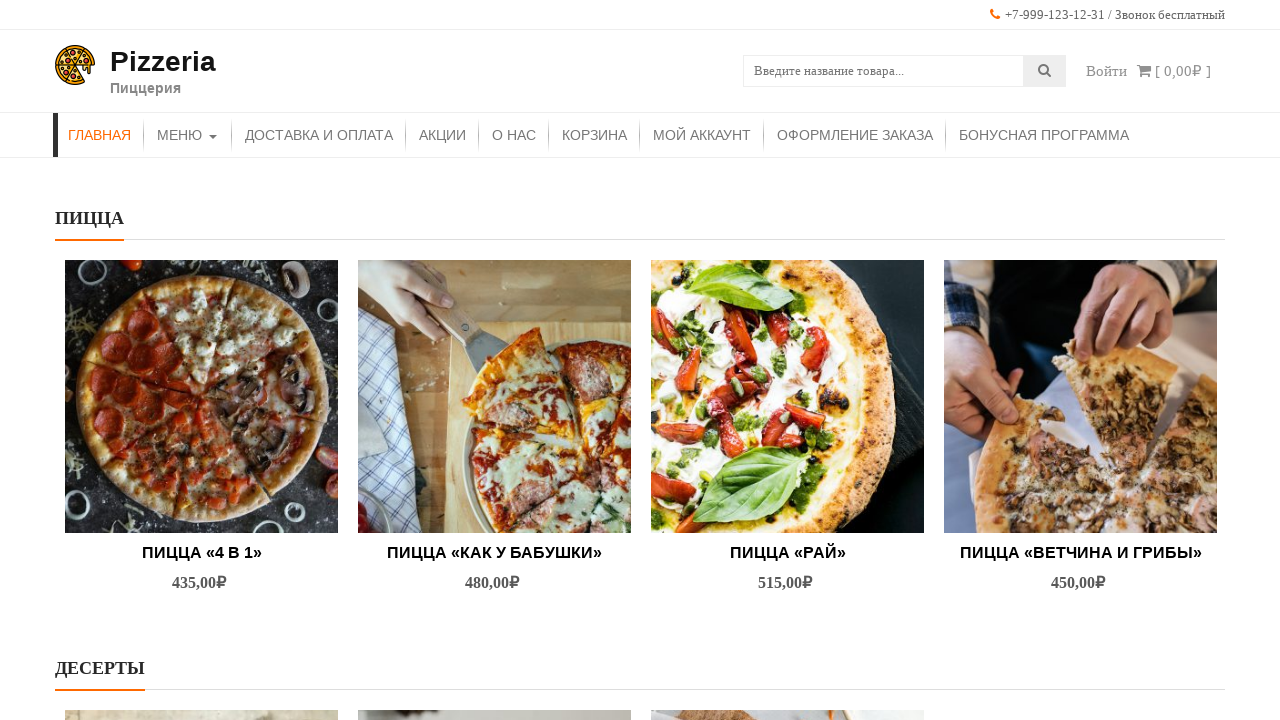

Waited for pizza slider to become visible
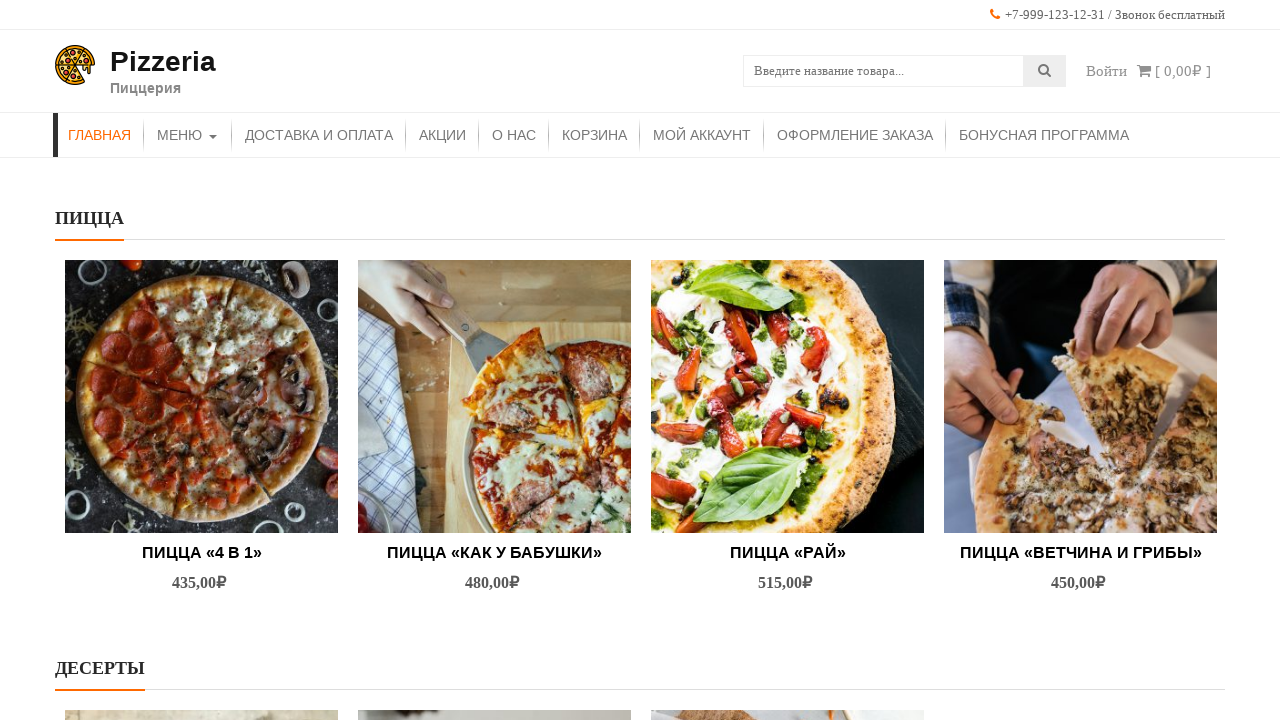

Clicked on pizza image in the slider at (494, 396) on .prod1-slider >> #accesspress_store_product-5 > ul > div > div > li:nth-child(6)
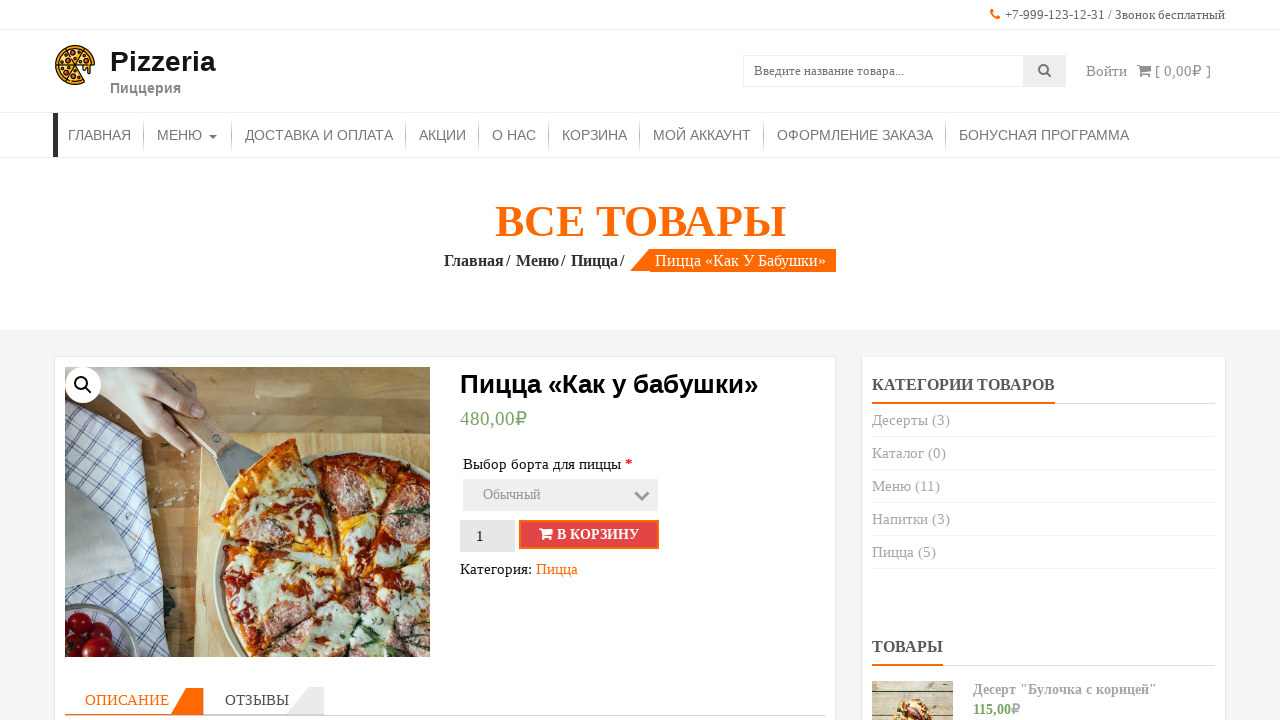

Page loaded with domcontentloaded state
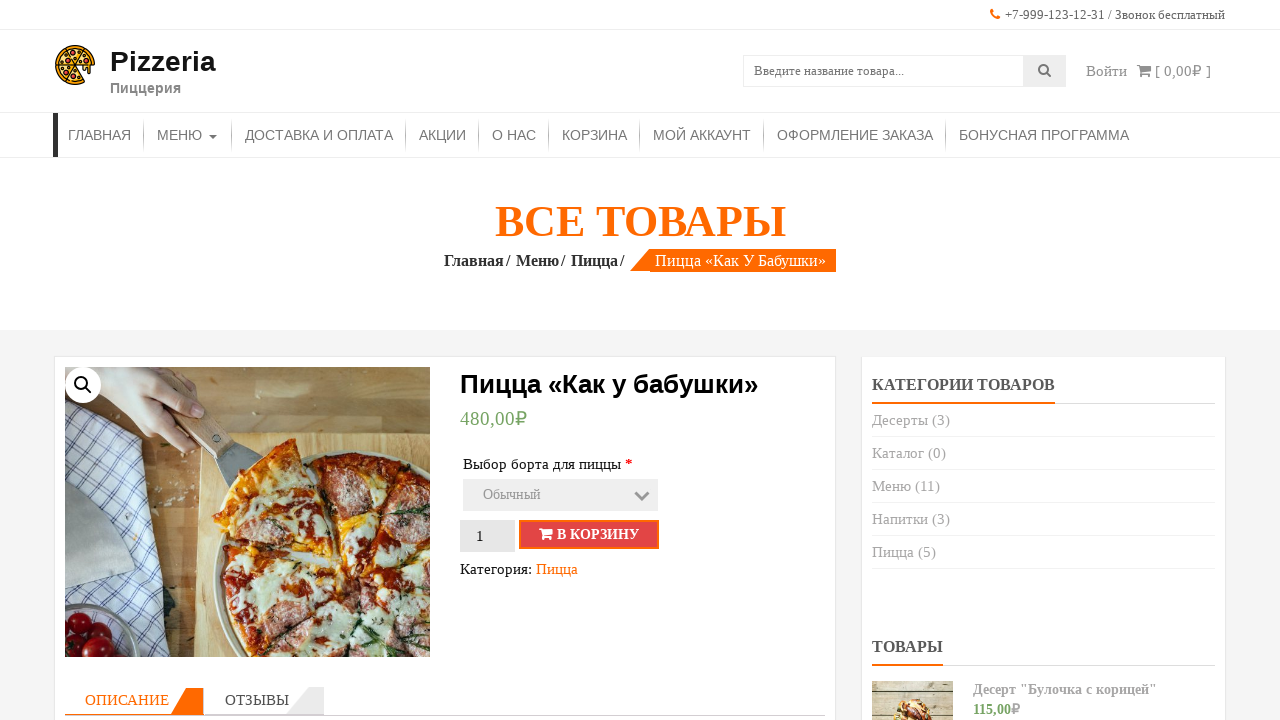

Verified URL contains 'product' - navigation to pizza description page successful
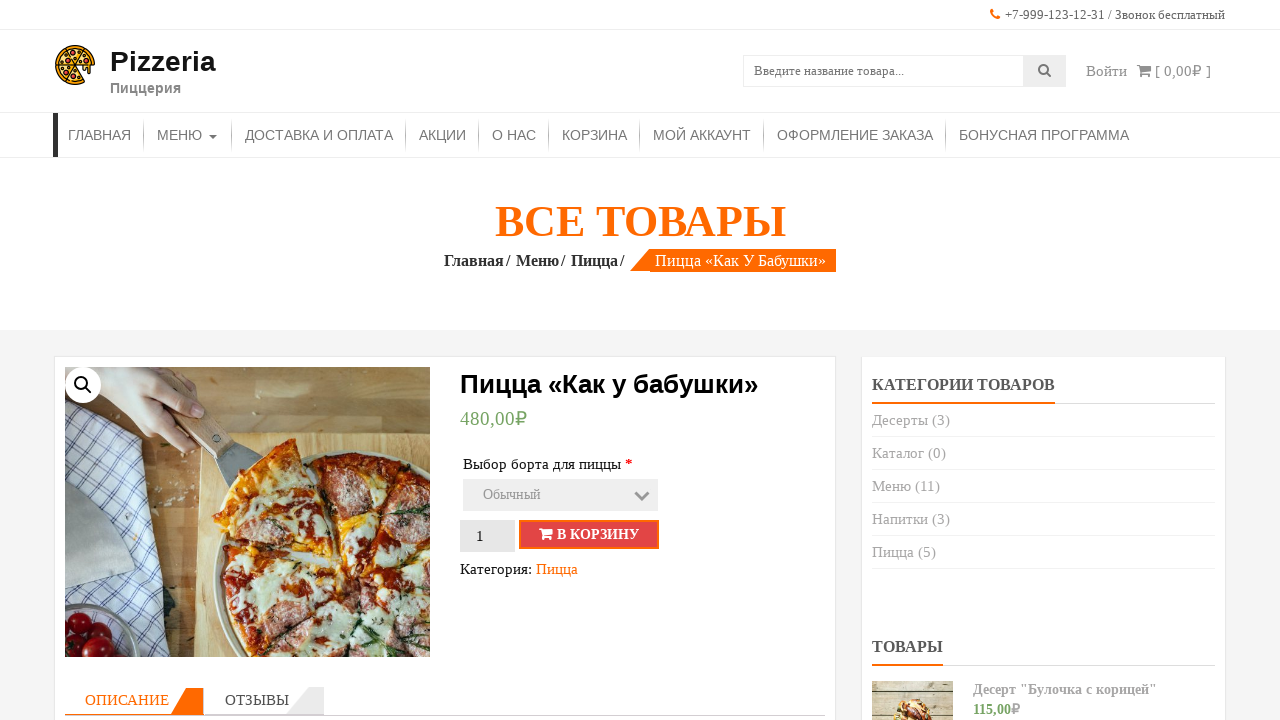

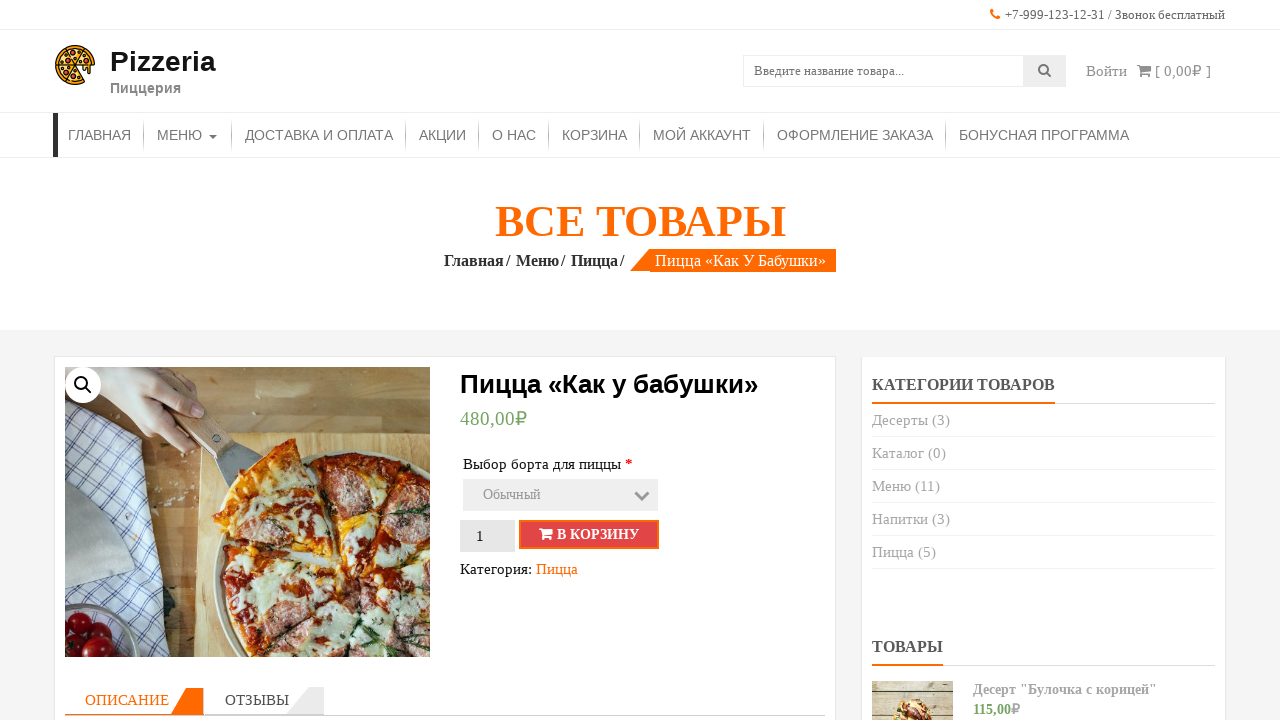